Tests a registration form by filling in required fields (first name, last name, email), submitting the form, and verifying the success message is displayed.

Starting URL: http://suninjuly.github.io/registration2.html

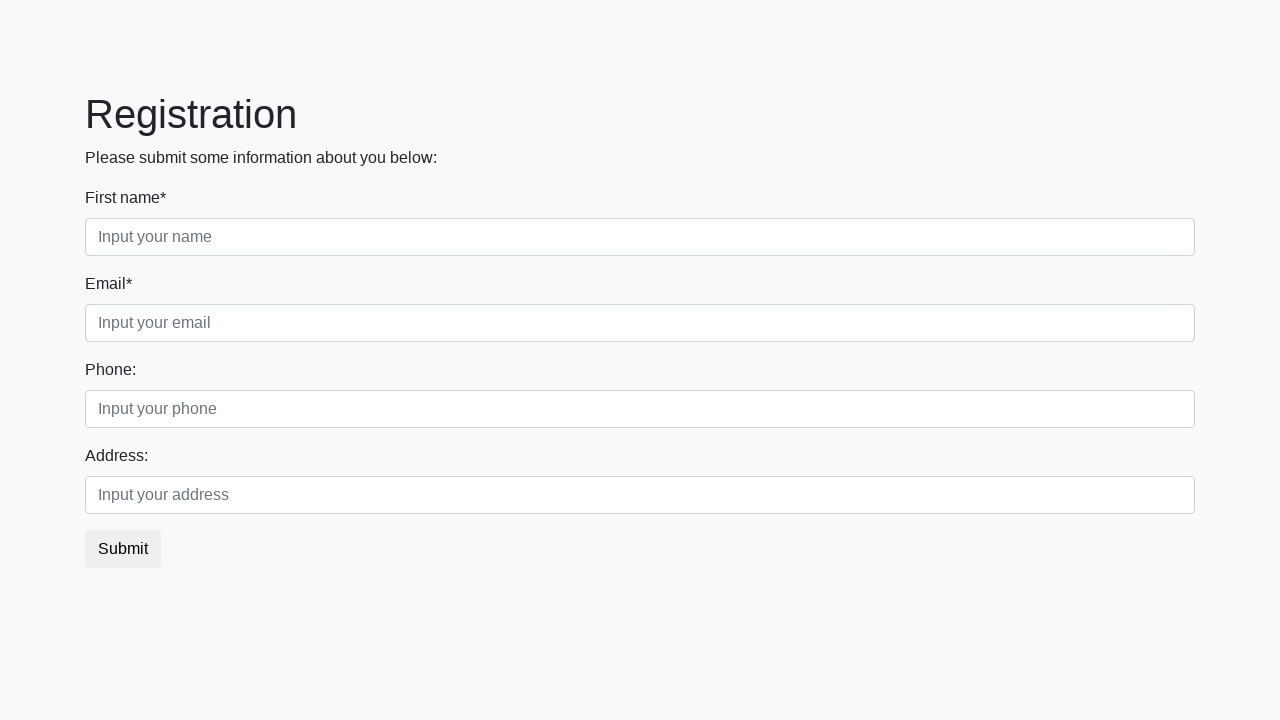

Filled first name field with 'Robert' on .first
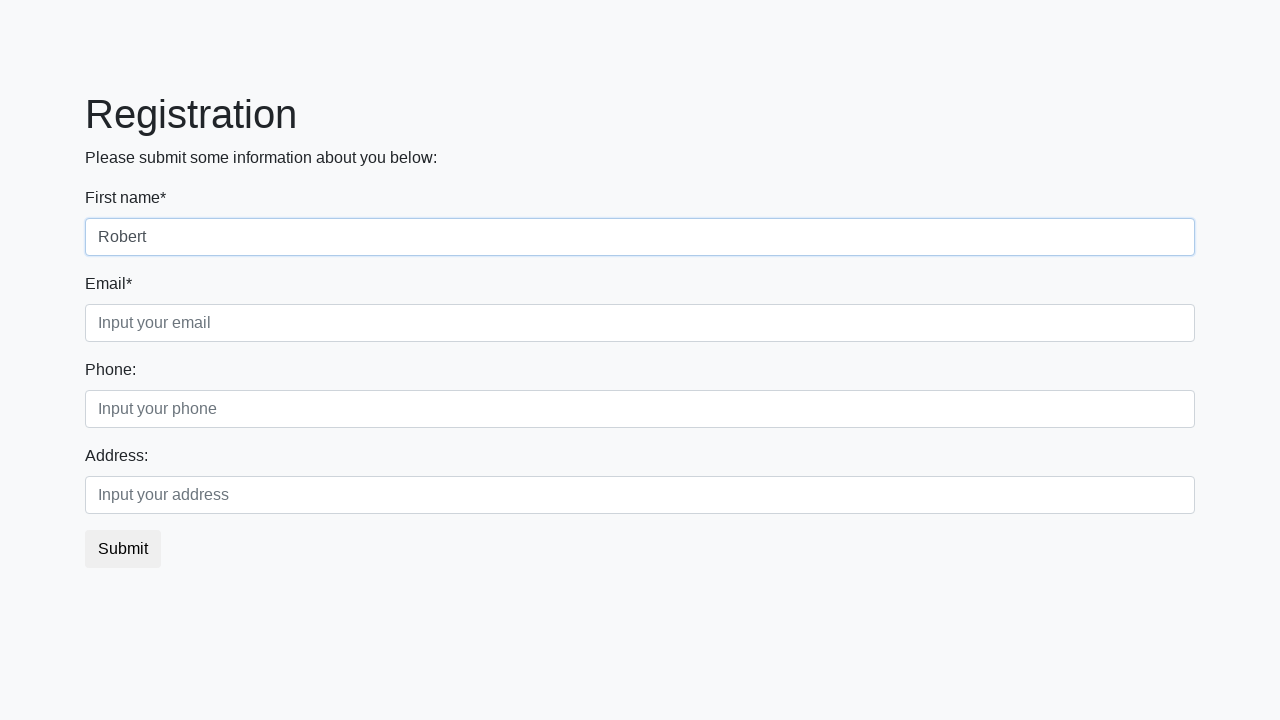

Filled last name field with 'Johnson' on .second
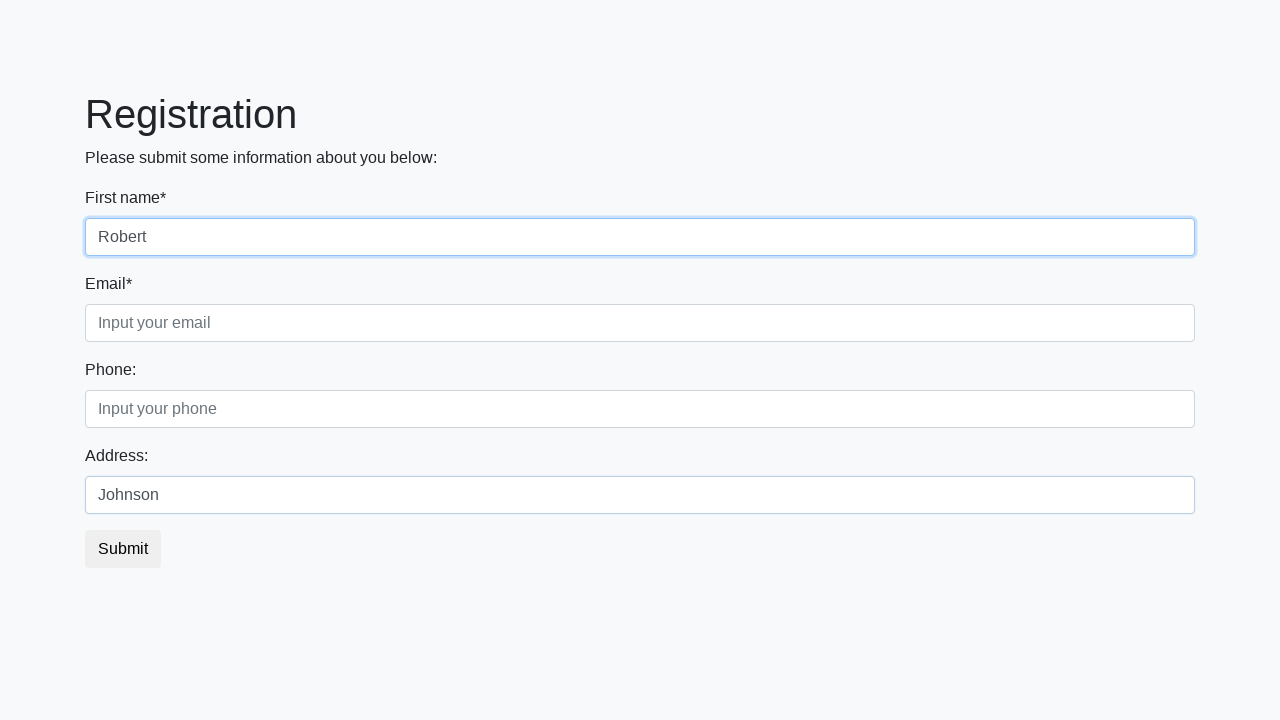

Filled email field with 'robert.johnson@email.com' on .third
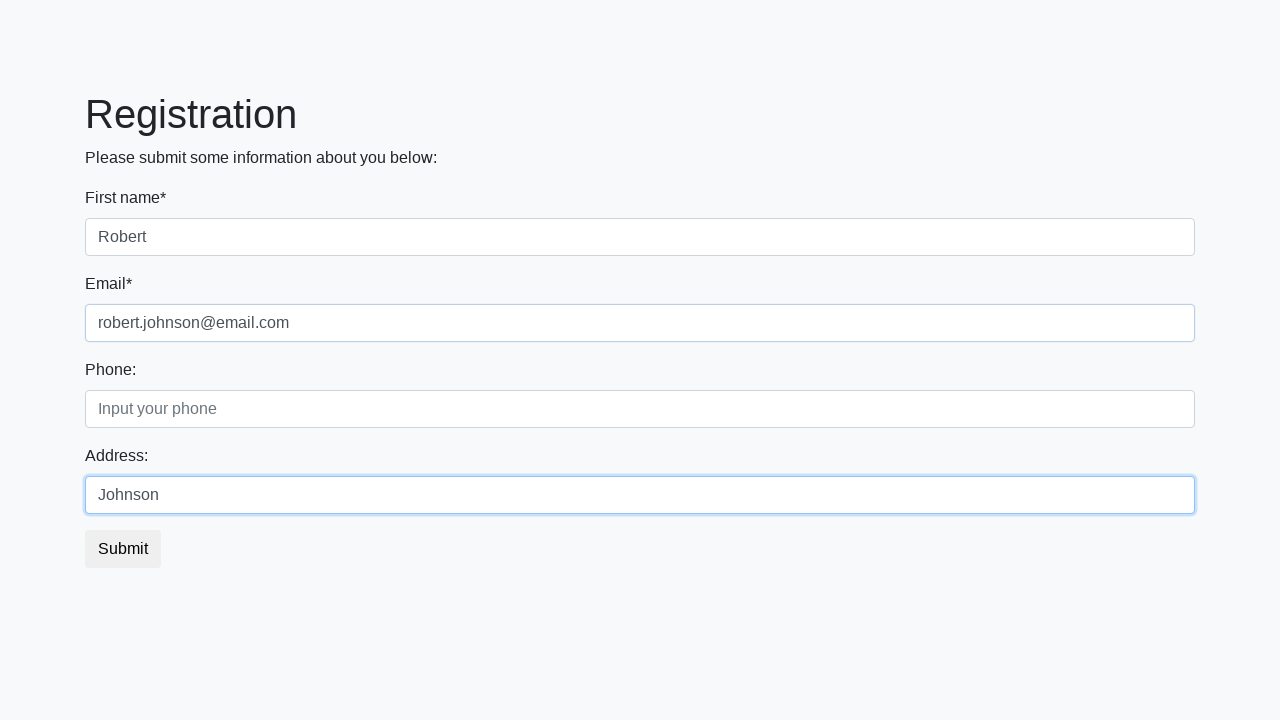

Clicked the submit button to register at (123, 549) on button.btn
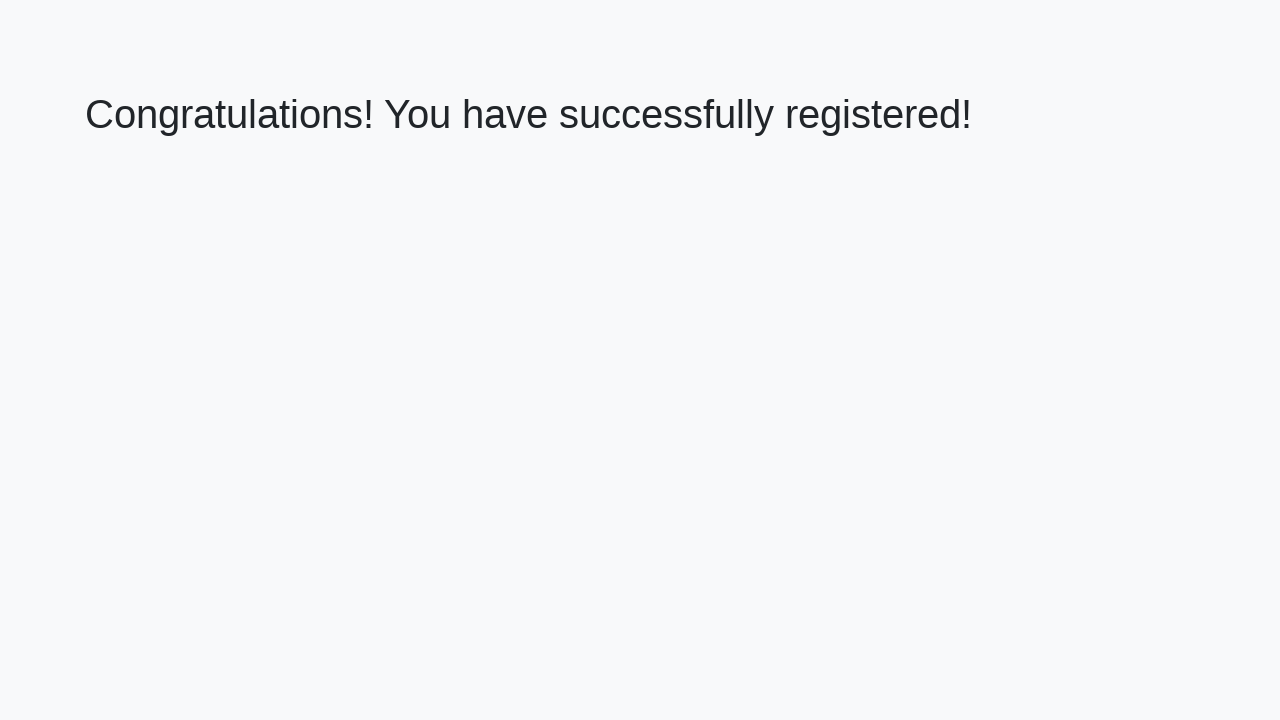

Success message header appeared
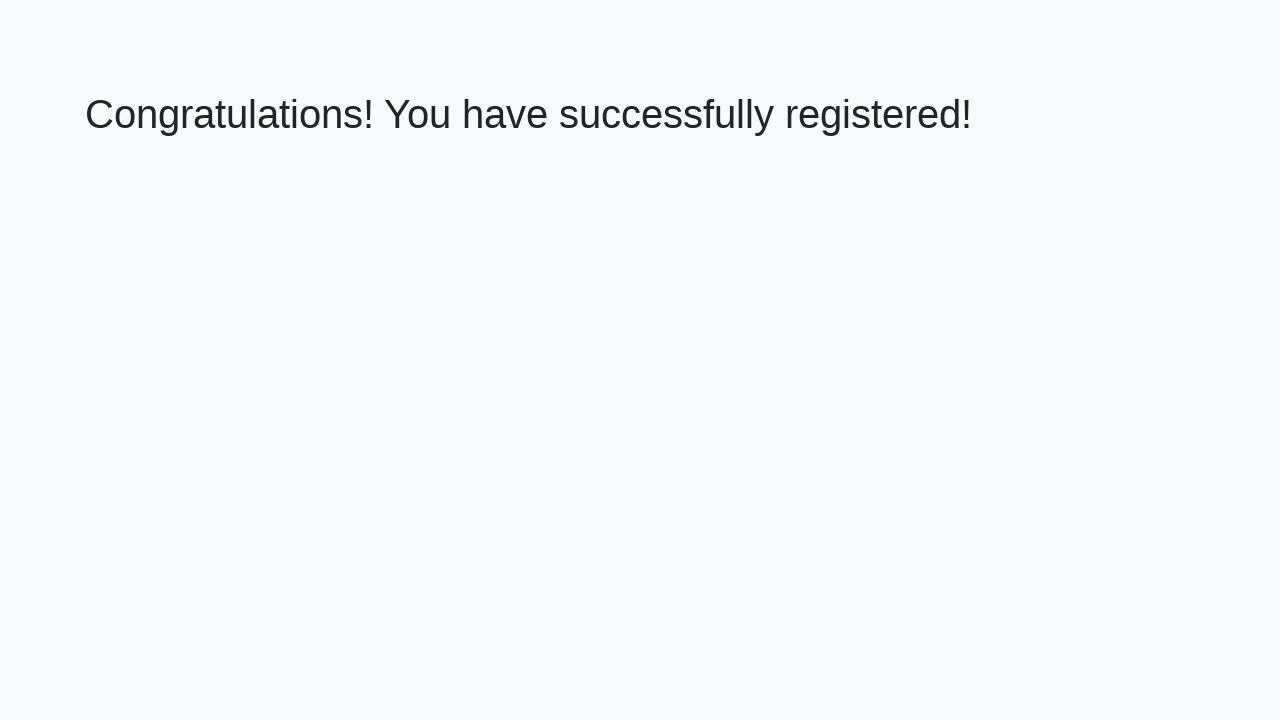

Retrieved success message text: 'Congratulations! You have successfully registered!'
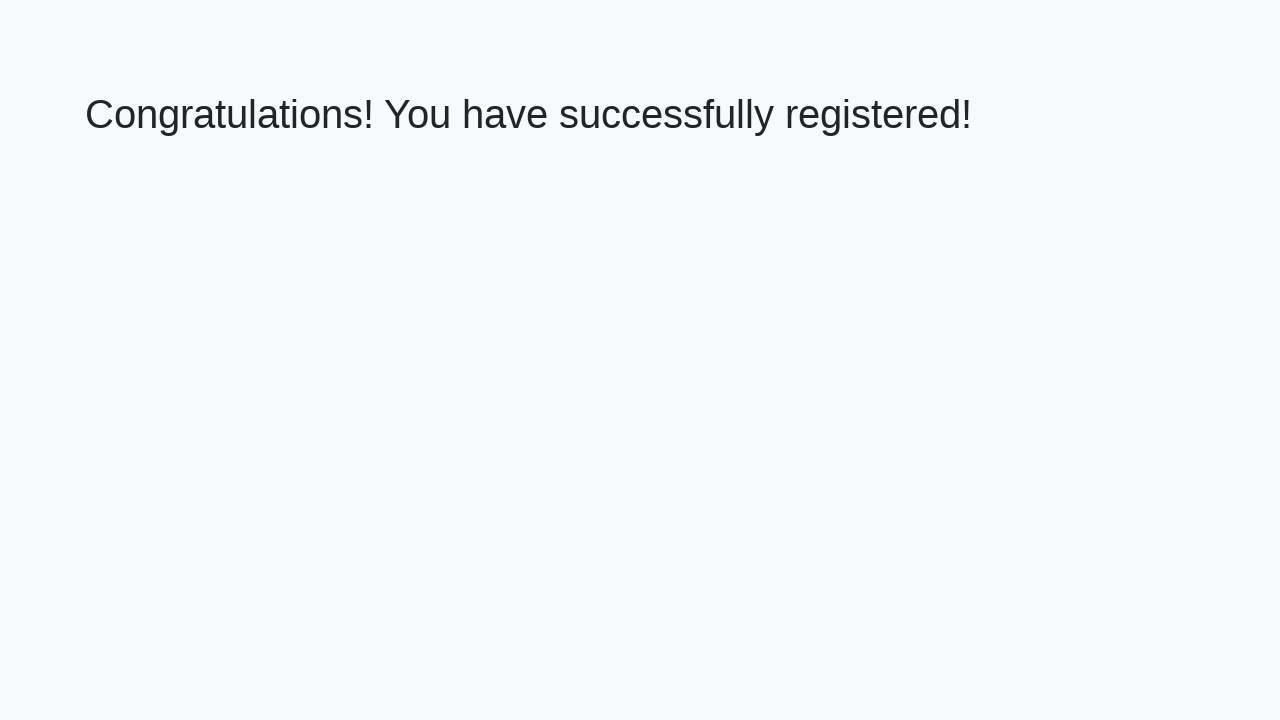

Verified success message matches expected text
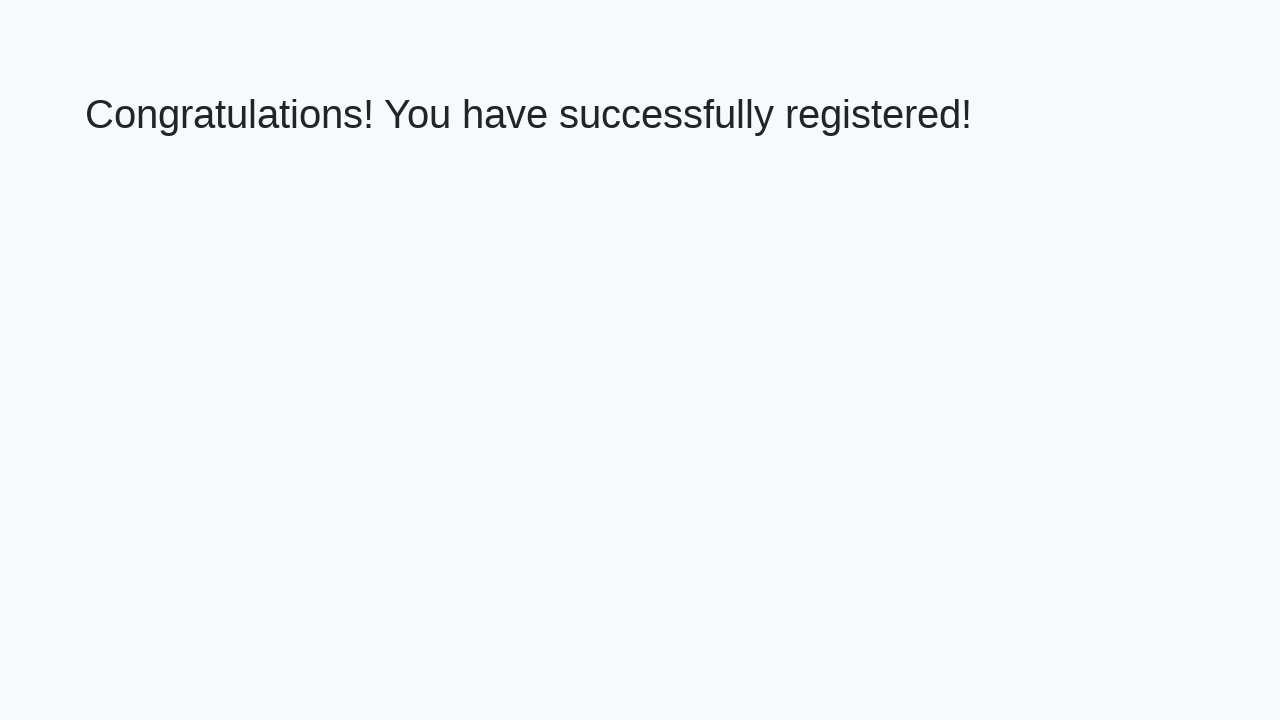

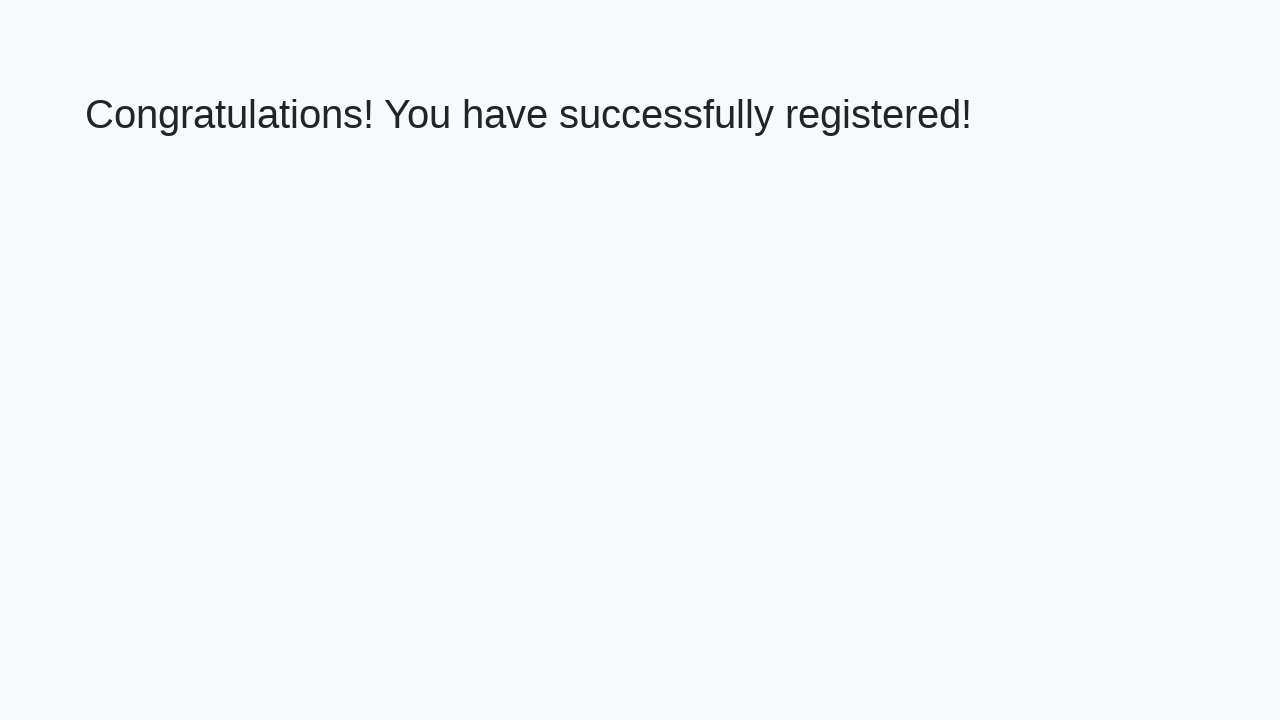